Tests browser window resizing by getting the default window size and then setting a custom window size

Starting URL: https://skpatro.github.io/demo/links/

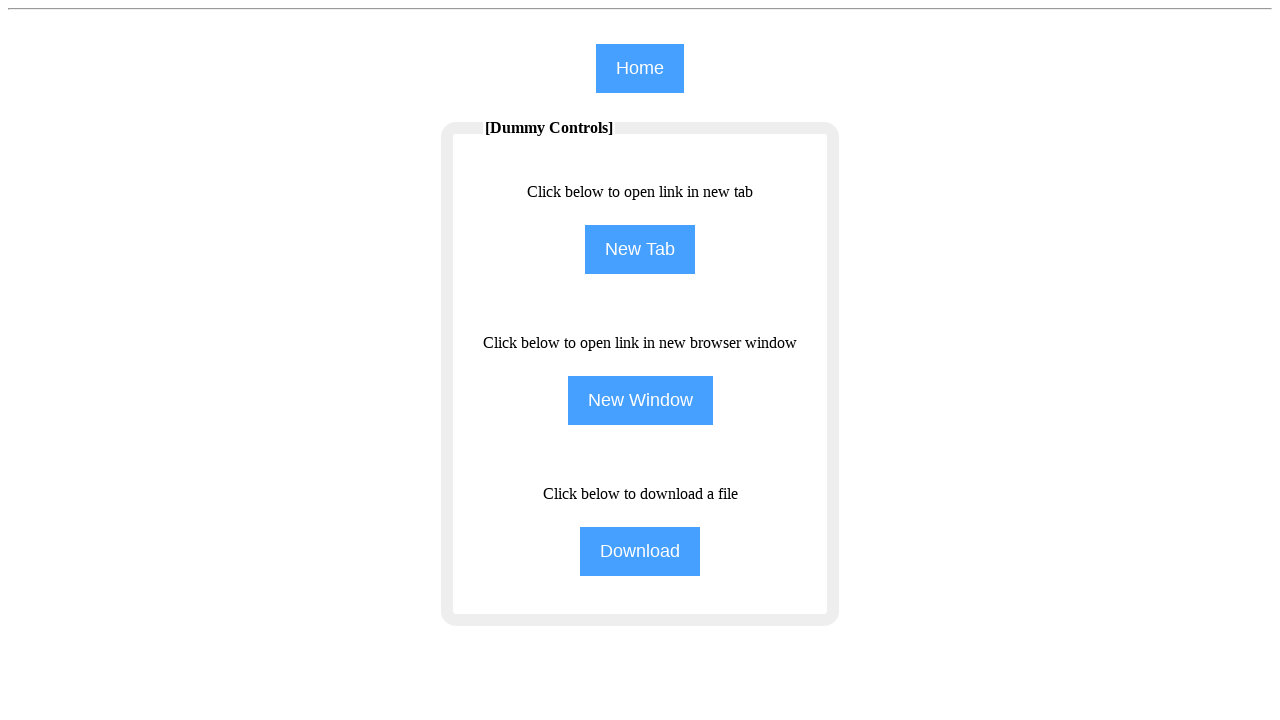

Retrieved default browser window size
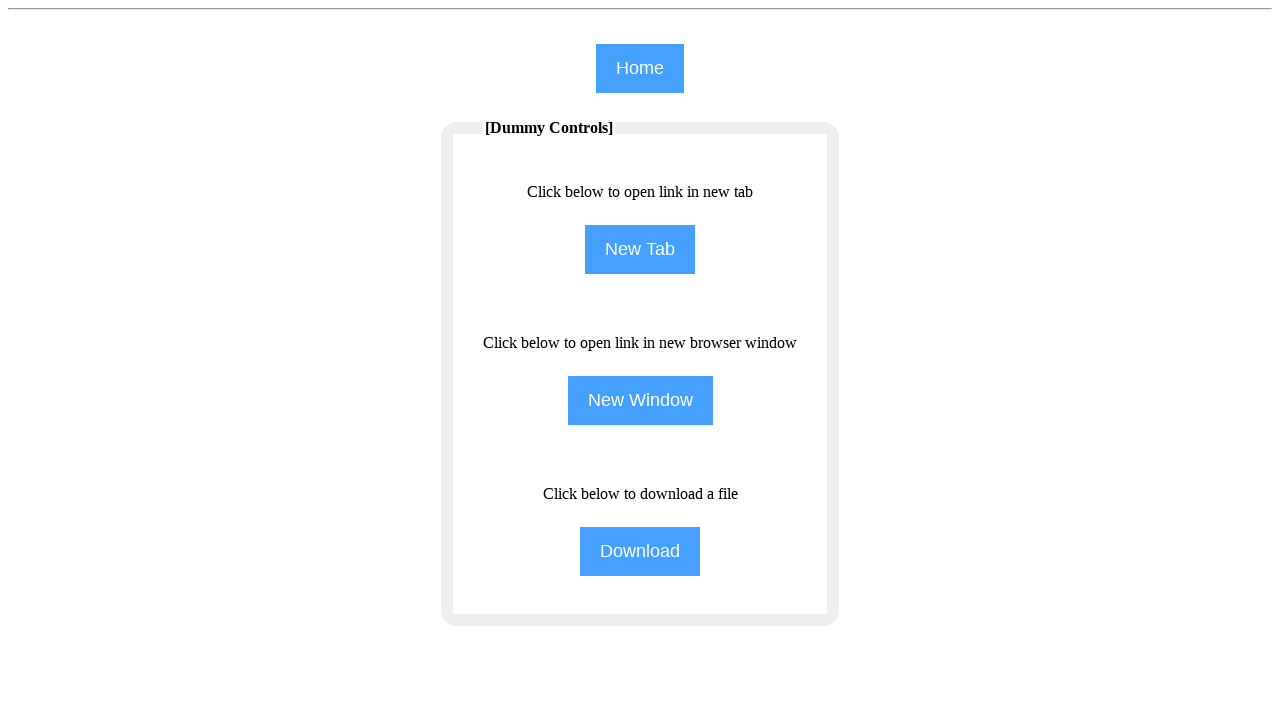

Set custom browser window size to 900x400
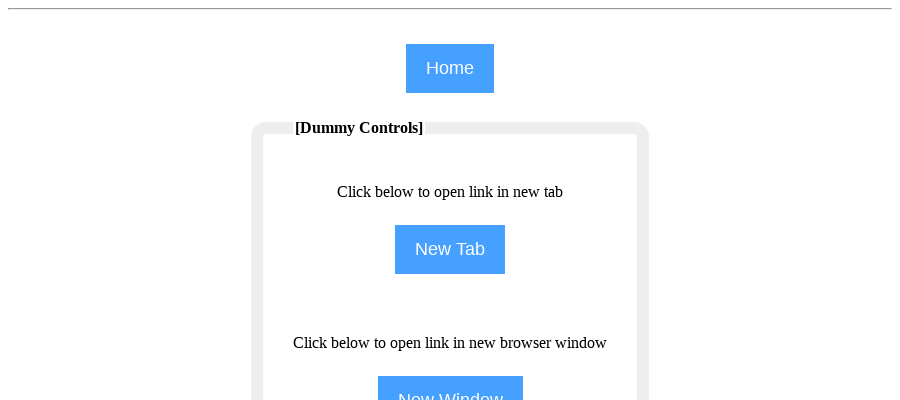

Retrieved new browser window size after resize
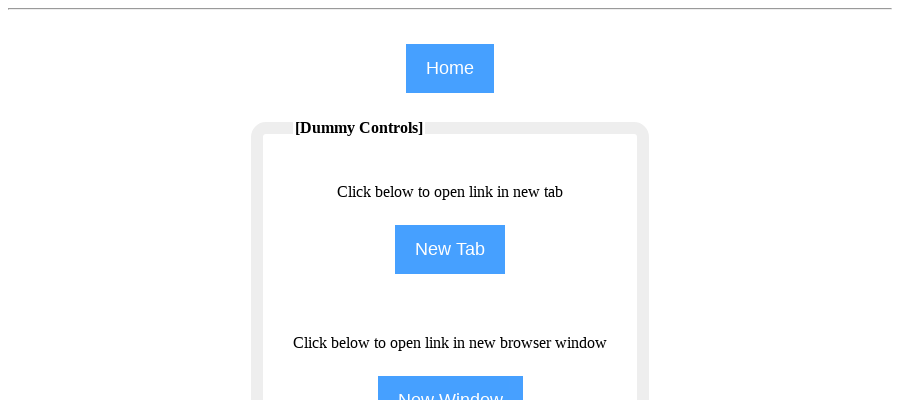

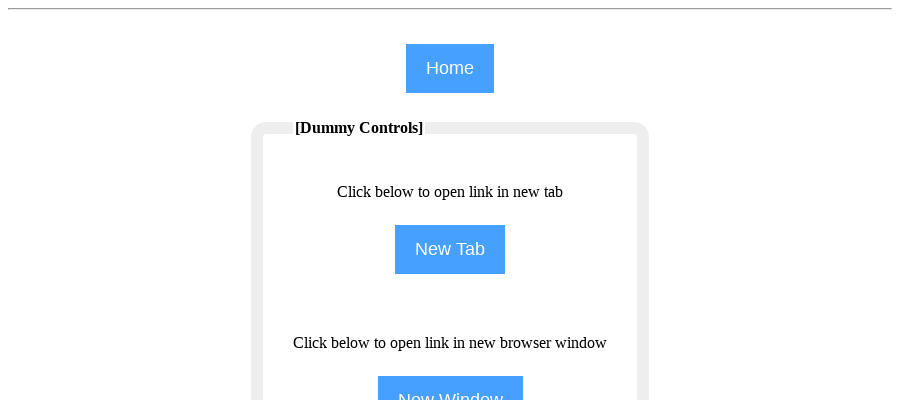